Navigates to the Brac Bank website and waits for the page to load

Starting URL: https://www.bracbank.com/en/

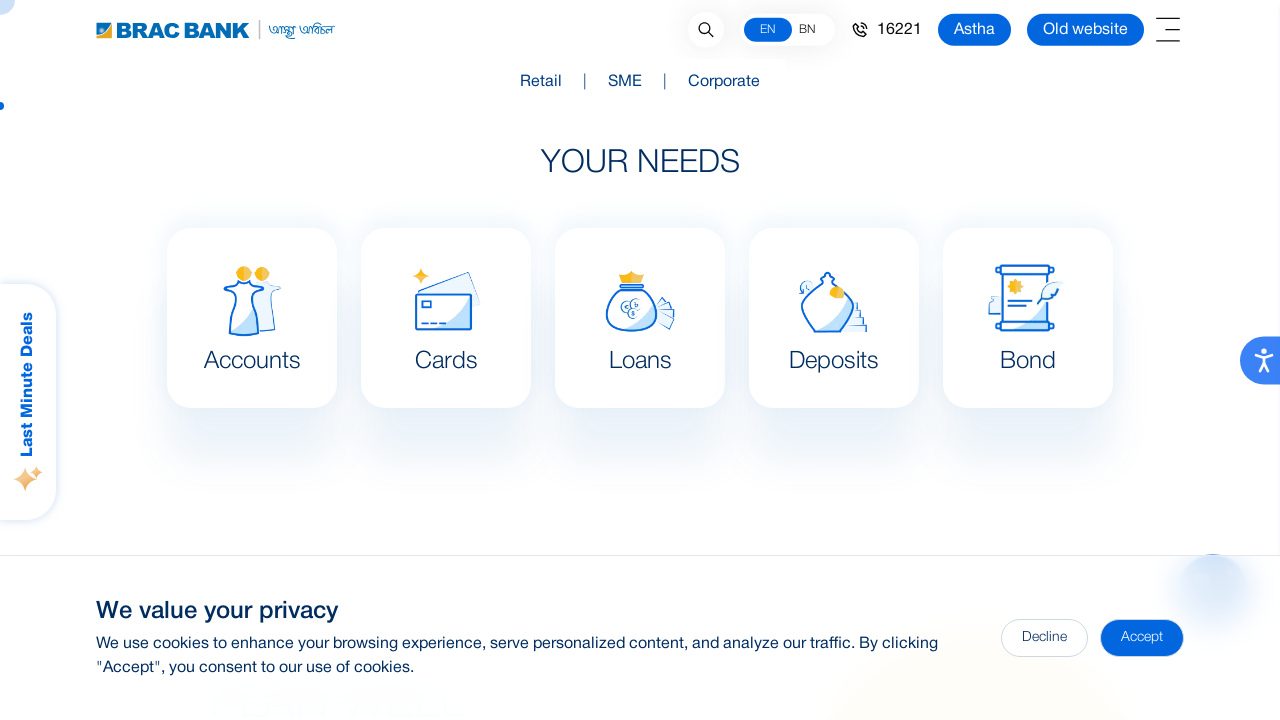

Waited for page DOM to be fully loaded on Brac Bank website
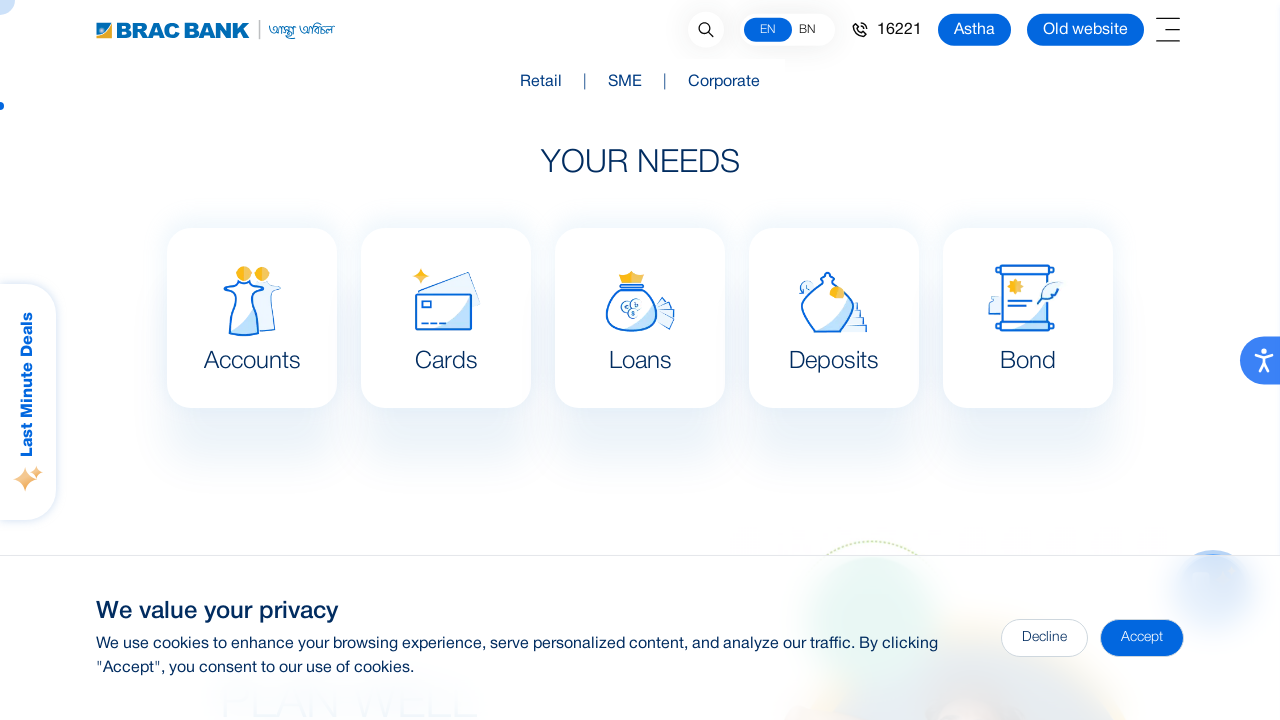

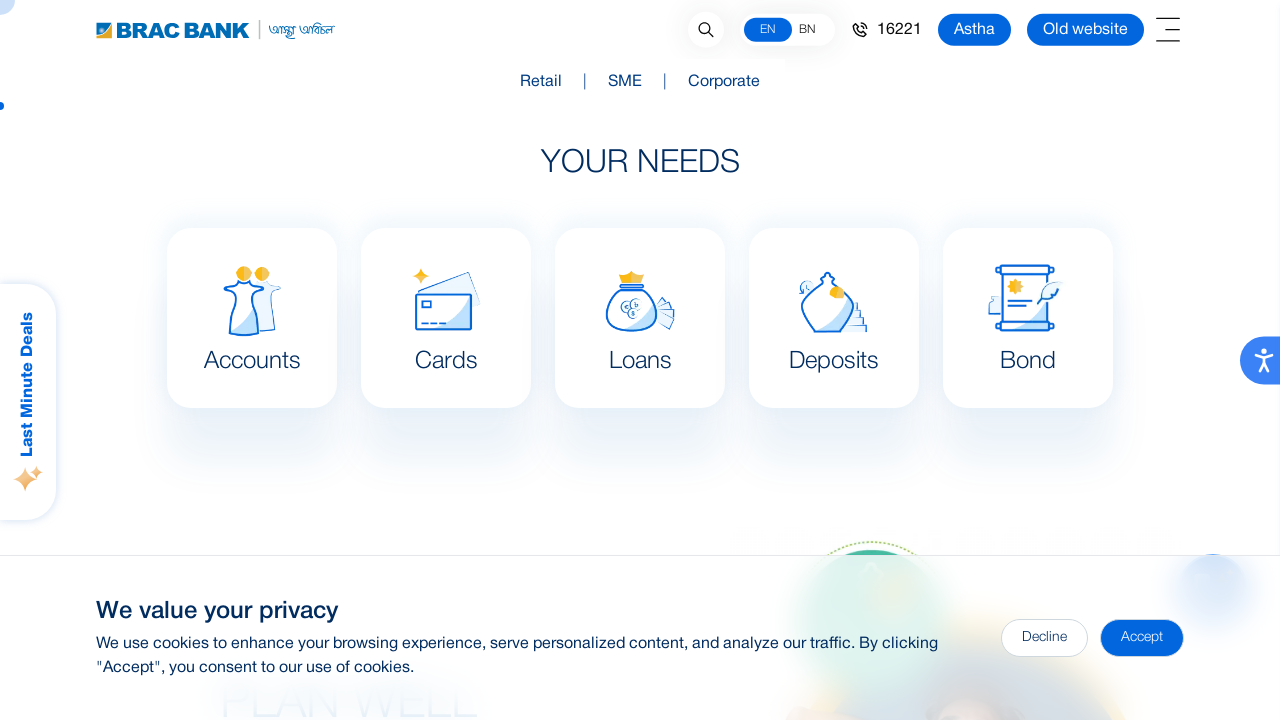